Tests a text box form on DemoQA by filling in user name, email, current address, and permanent address fields, then submitting the form and verifying the submitted data is displayed correctly.

Starting URL: https://demoqa.com/text-box

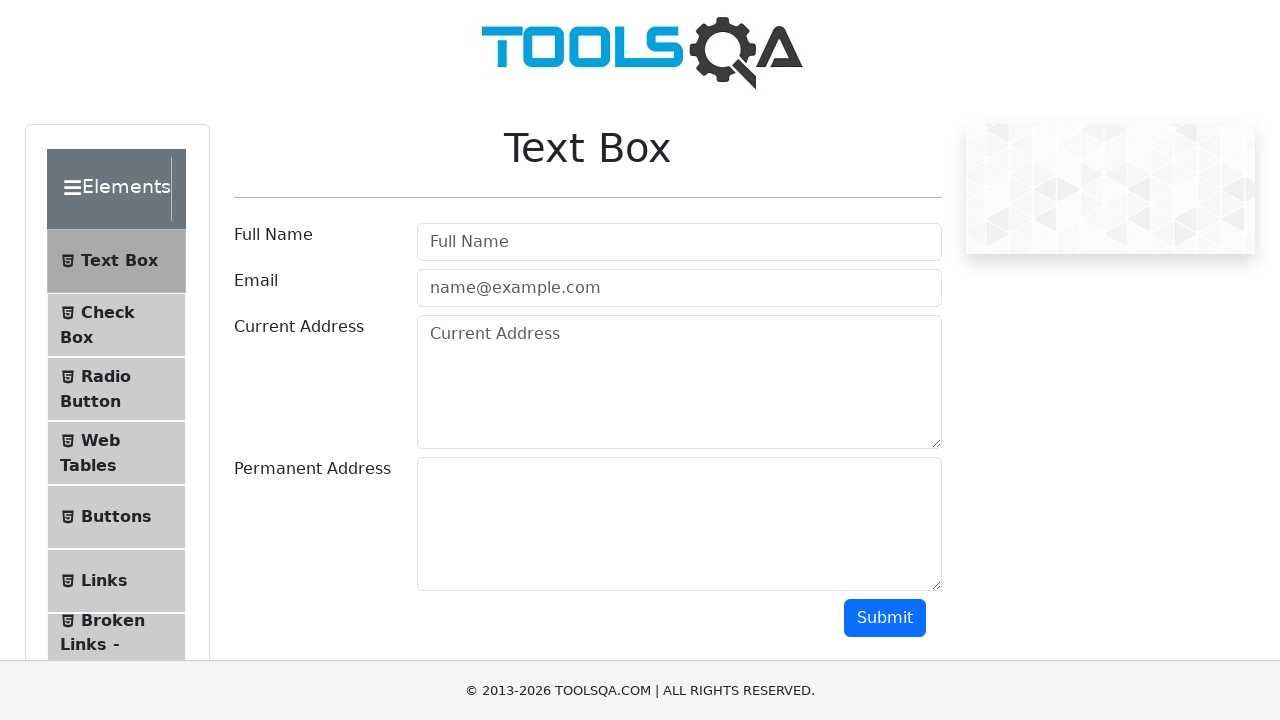

Filled username field with 'Henry Herrera' on #userName
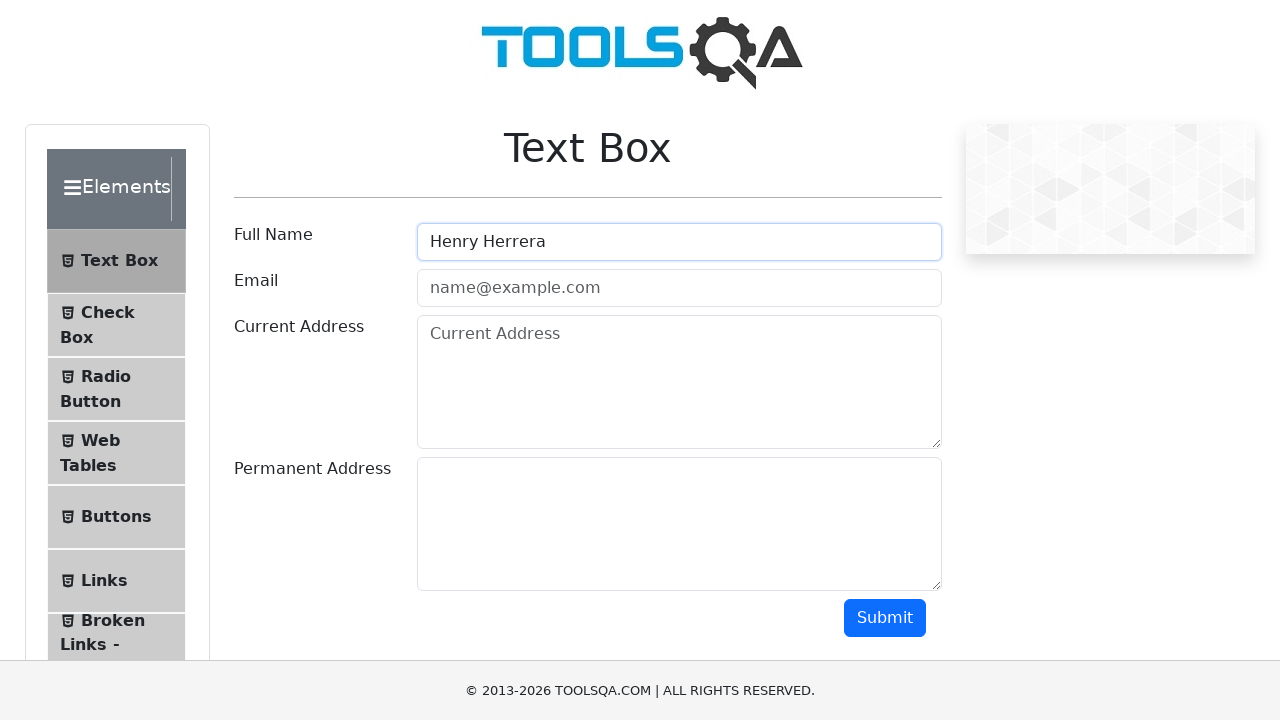

Filled email field with 'henry.herrera@insti.com' on #userEmail
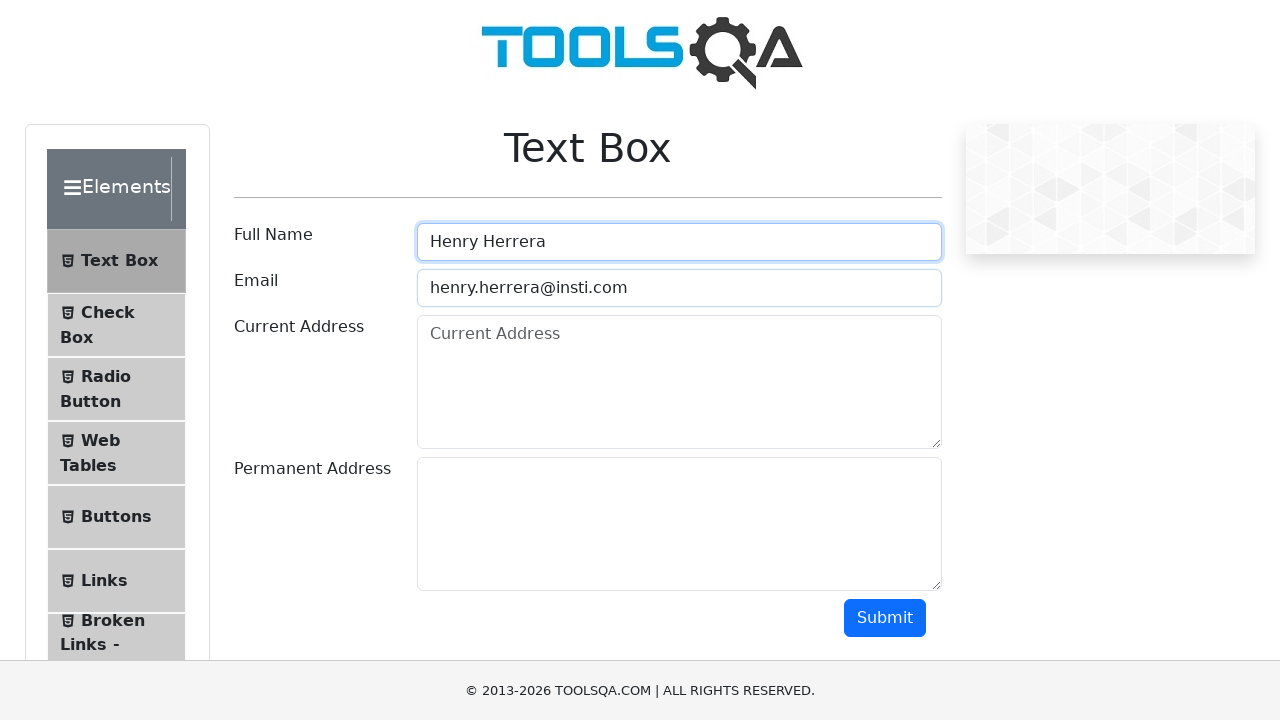

Filled current address field with 'Maracay' on #currentAddress
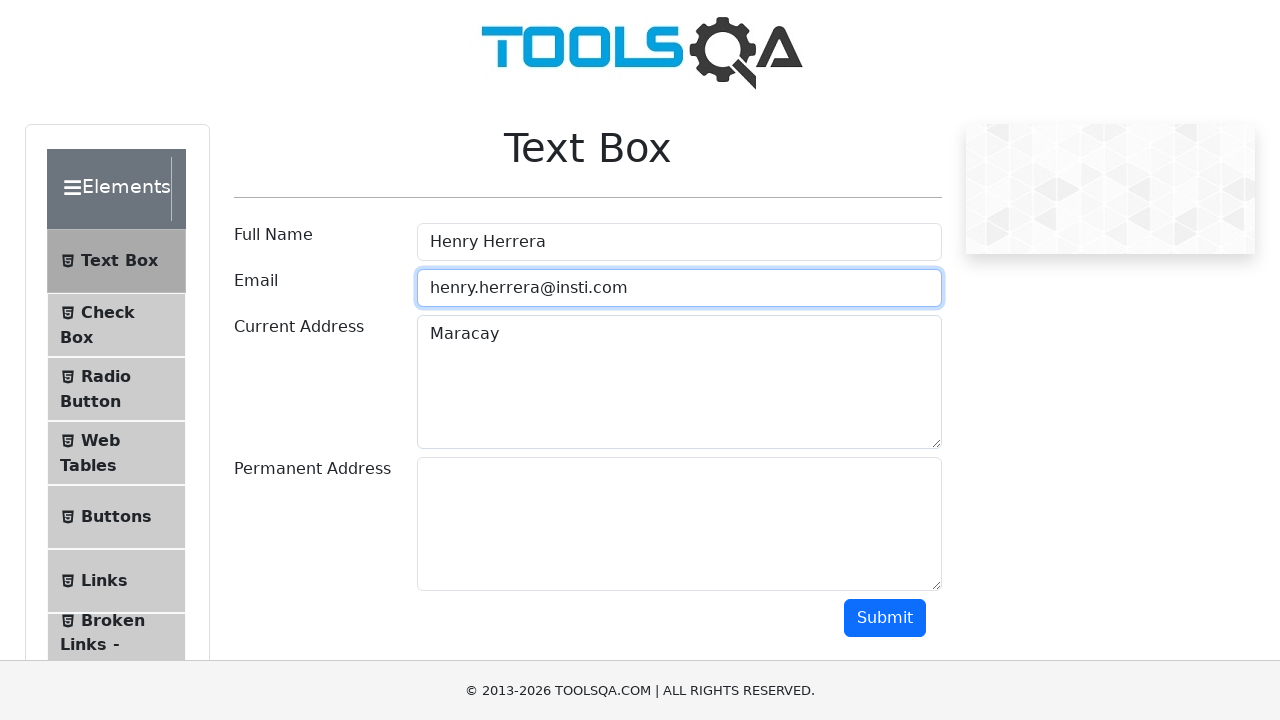

Filled permanent address field with 'Montaña Fresca' on #permanentAddress
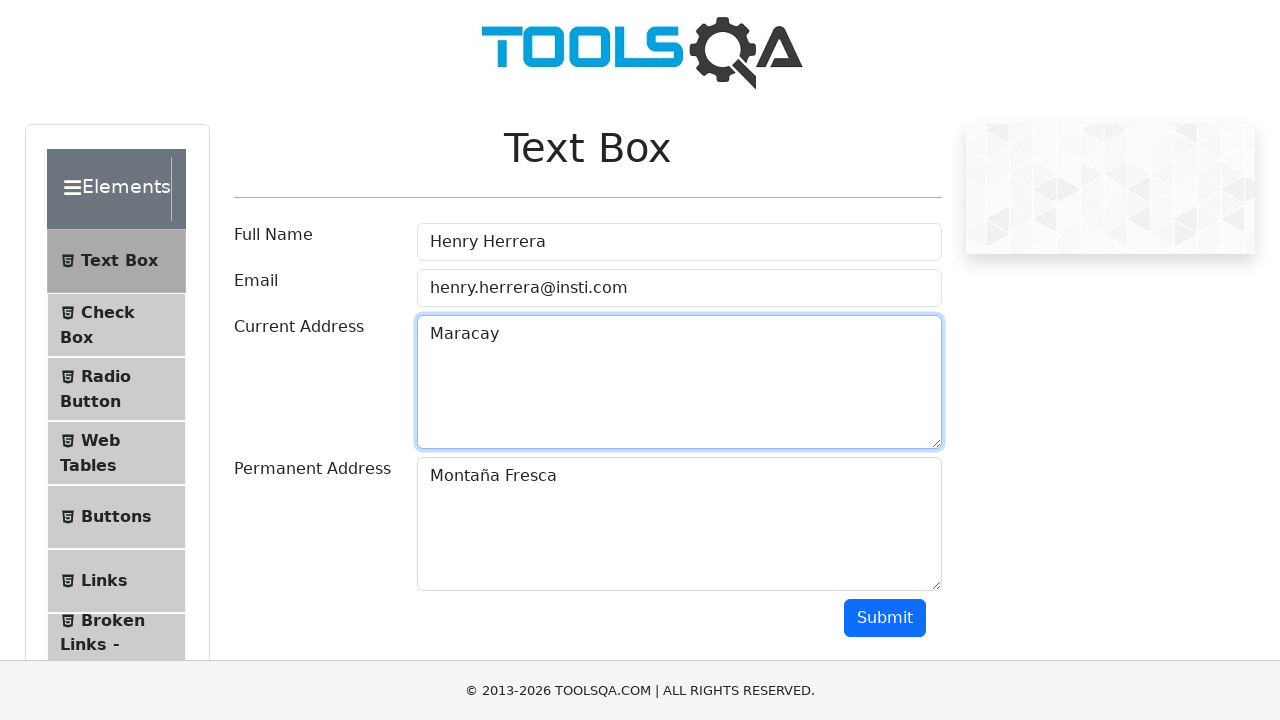

Pressed Tab to move focus
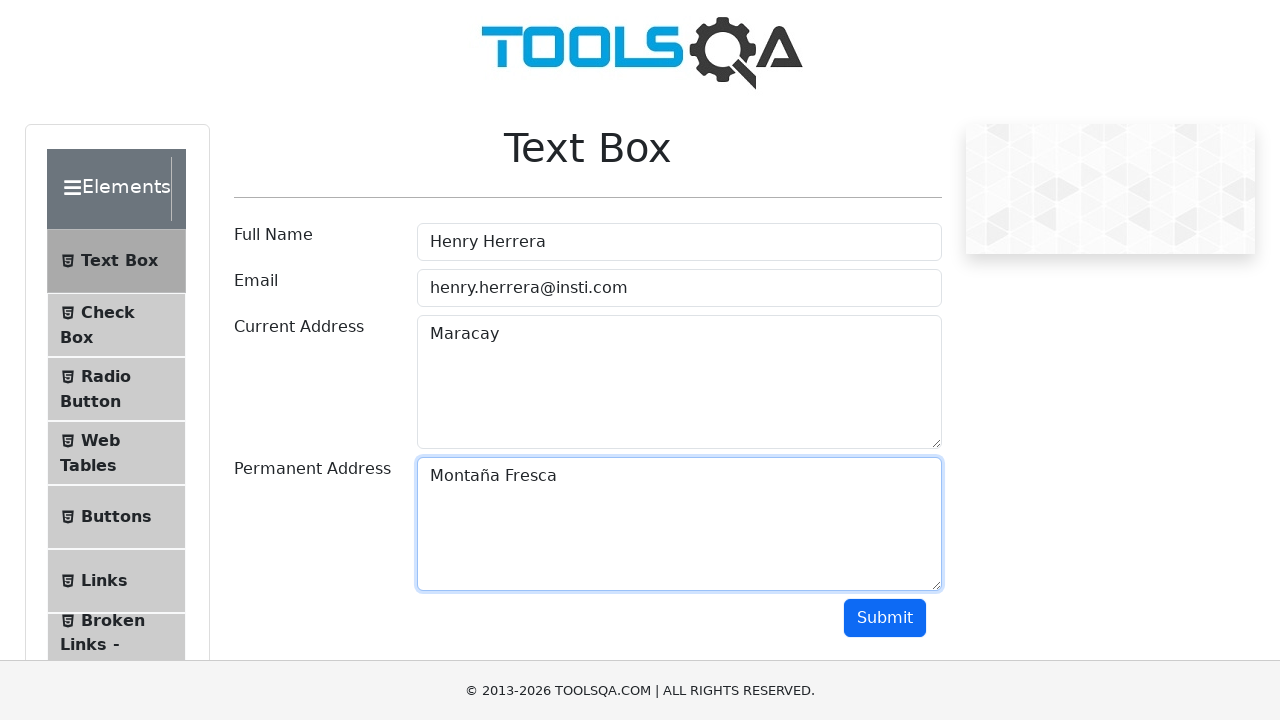

Scrolled to bottom of page to make submit button visible
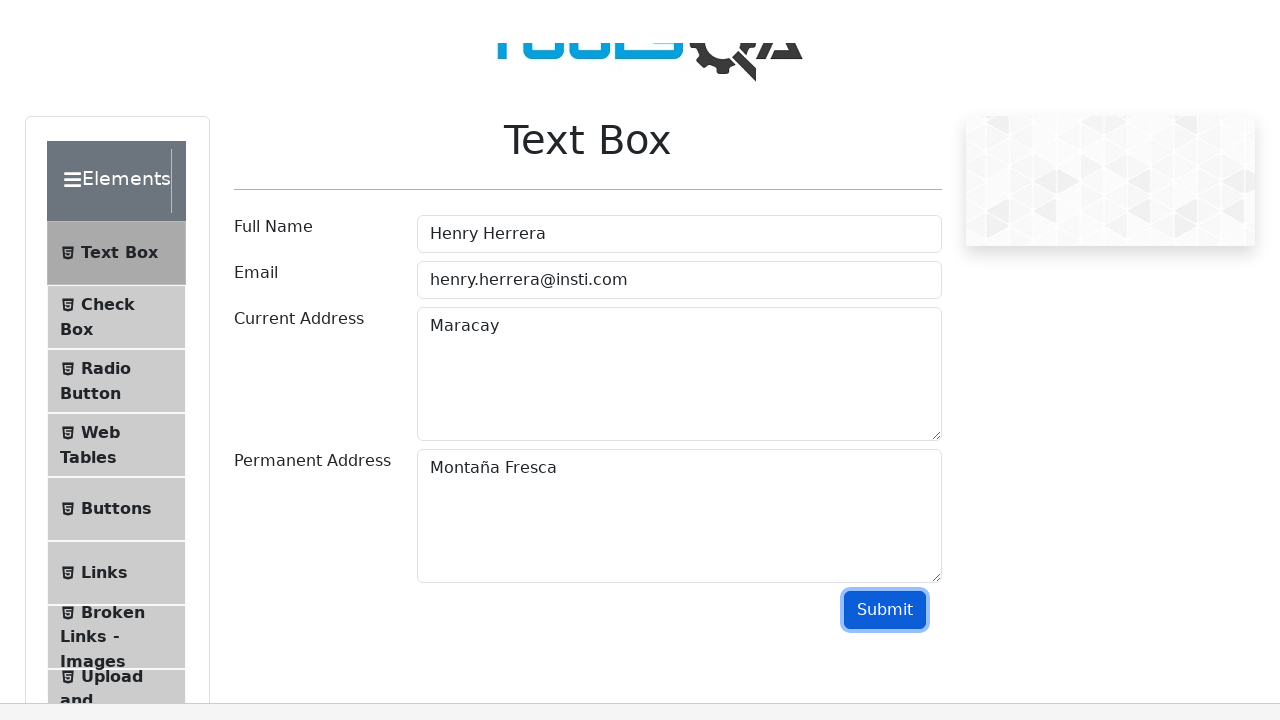

Clicked submit button at (885, 19) on #submit
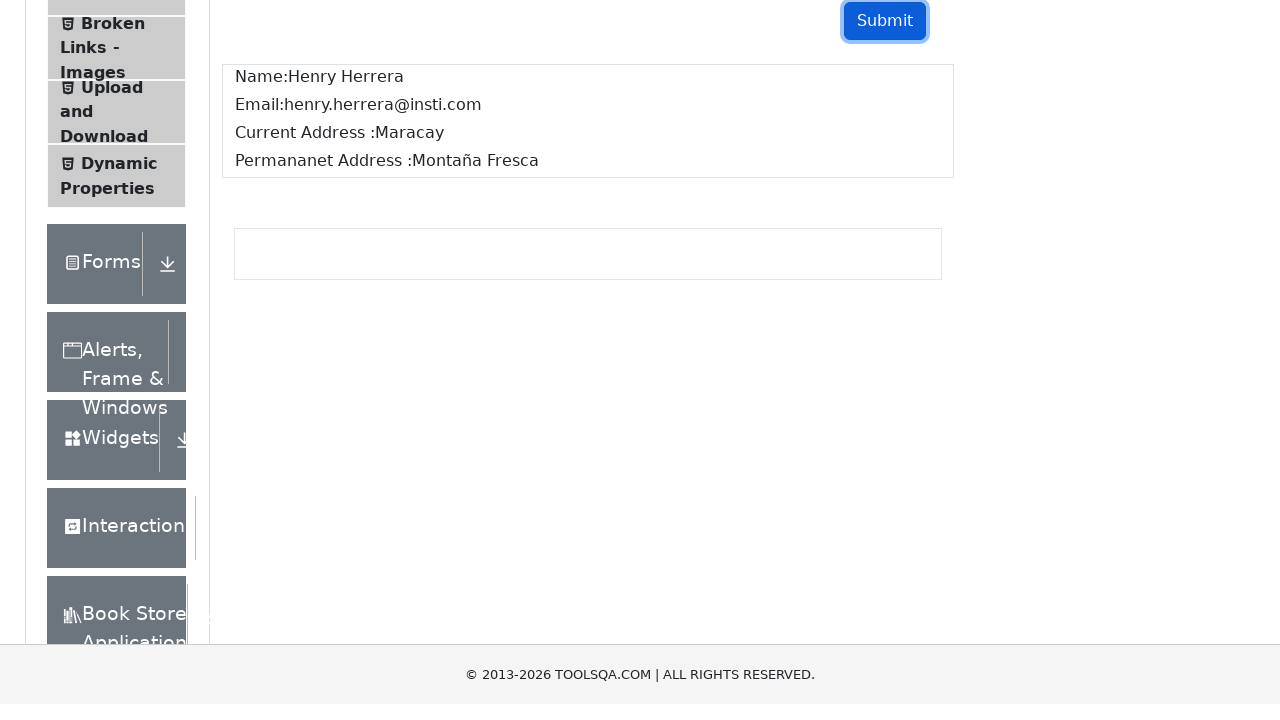

Waited for submitted name field to appear
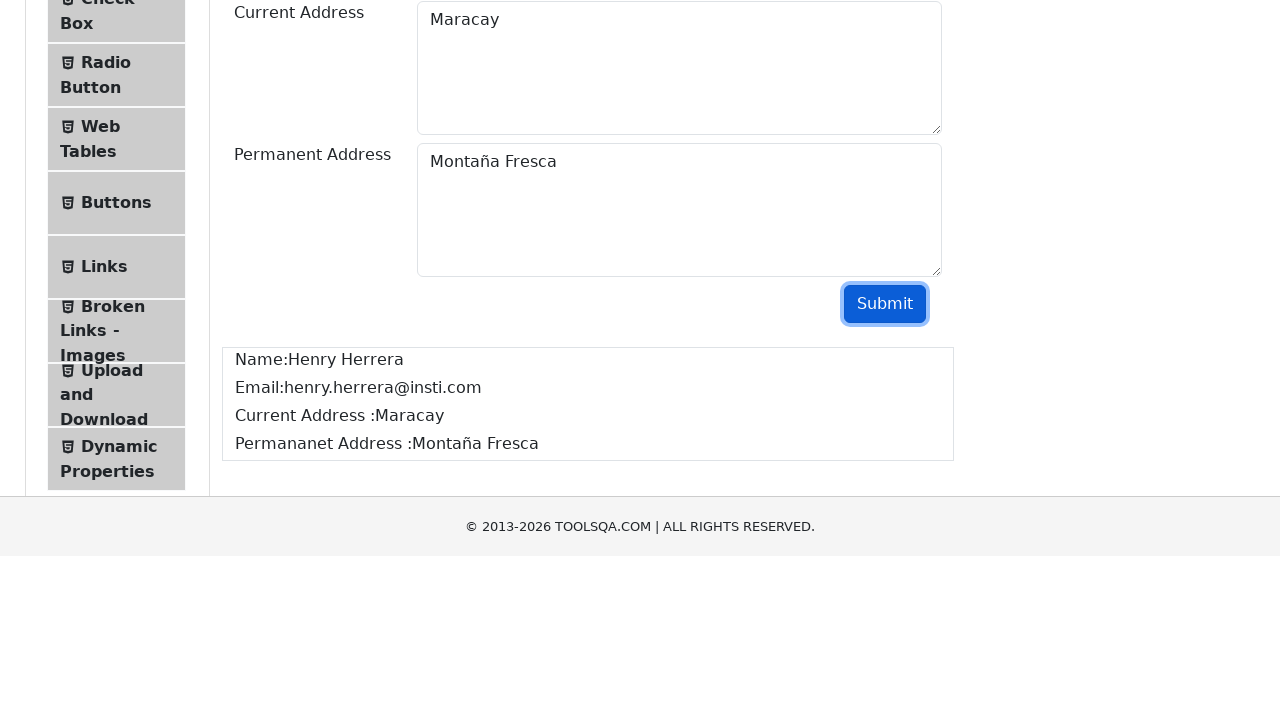

Waited for submitted email field to appear
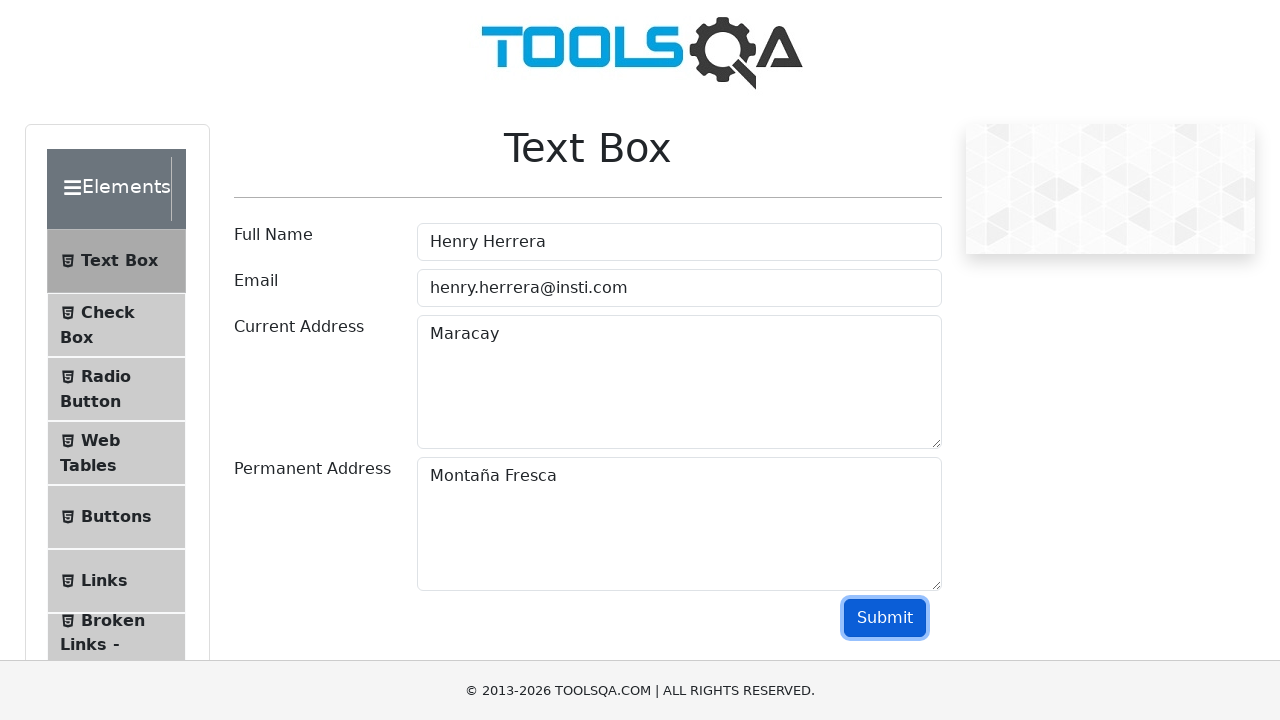

Waited for submitted current address field to appear
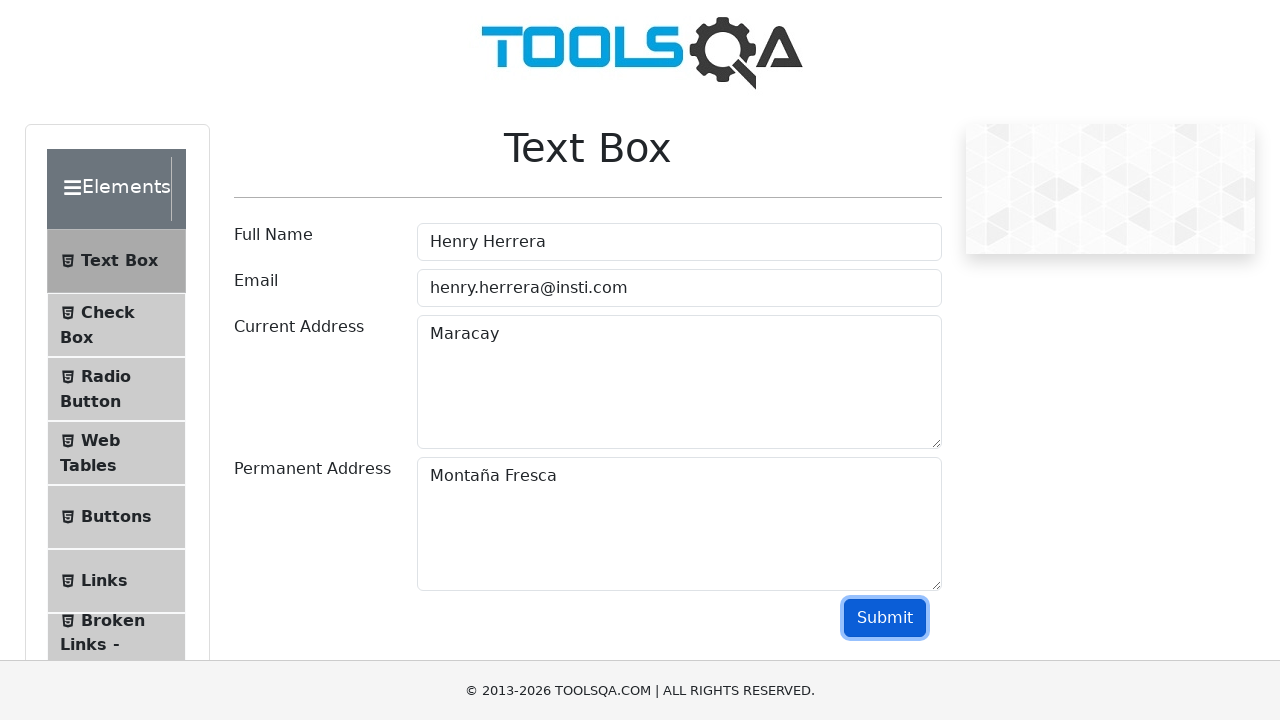

Waited for submitted permanent address field to appear
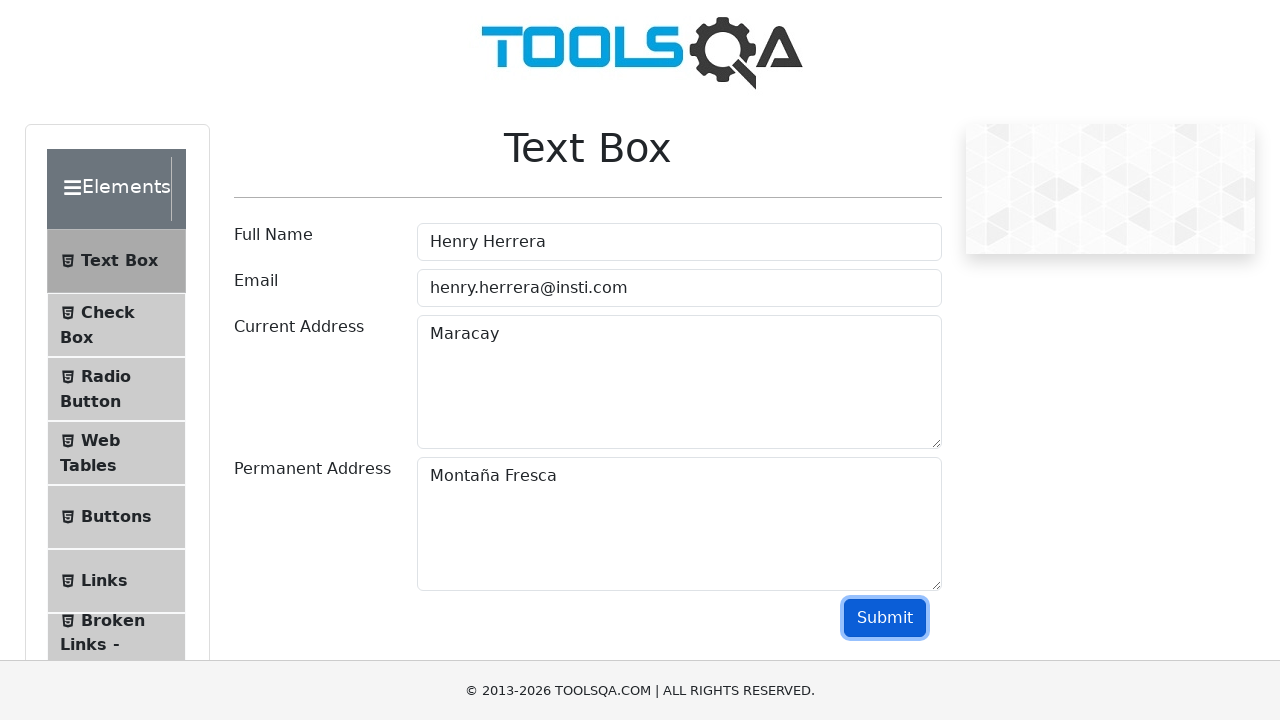

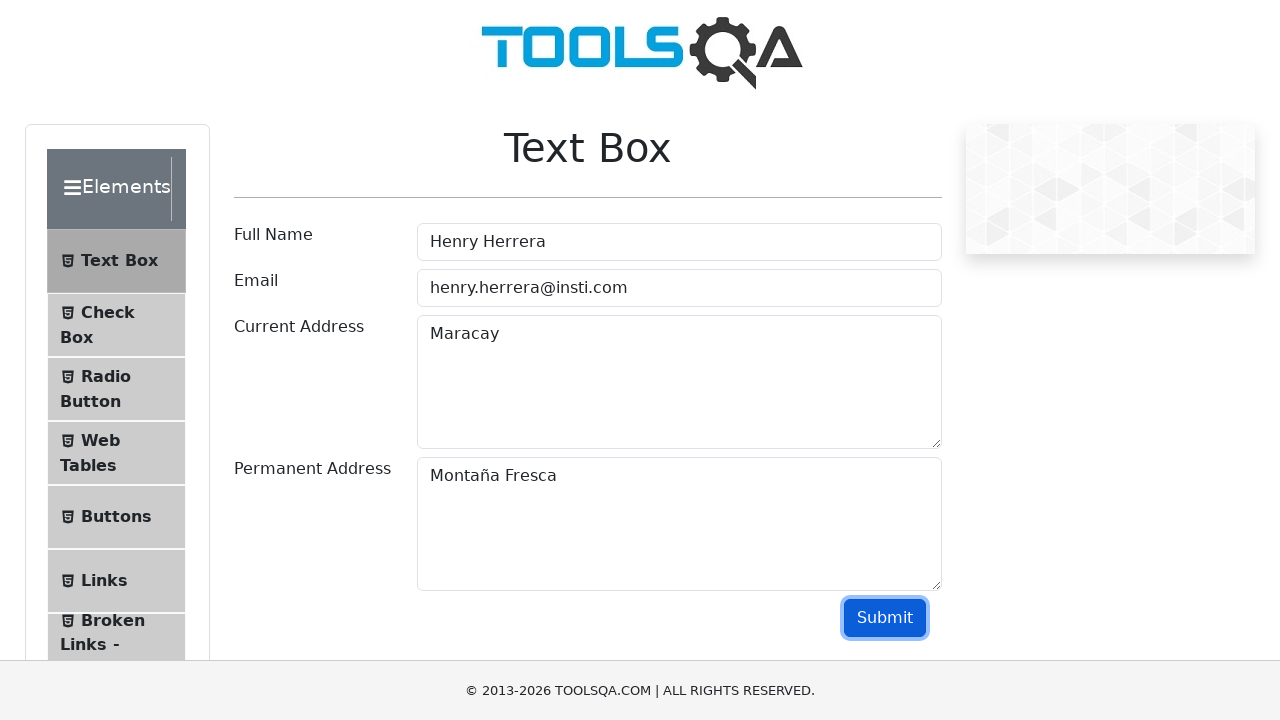